Tests that the 'Clear completed' button displays correctly after marking an item complete.

Starting URL: https://demo.playwright.dev/todomvc

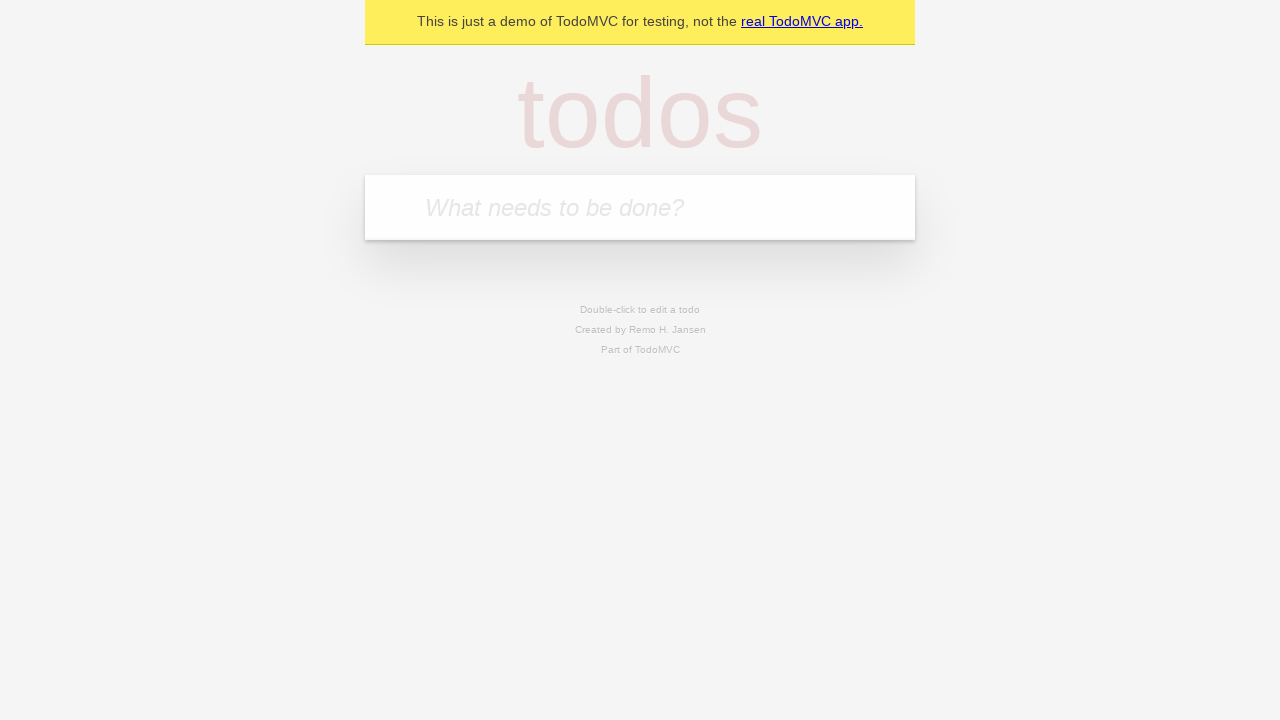

Filled todo input with 'buy some cheese' on internal:attr=[placeholder="What needs to be done?"i]
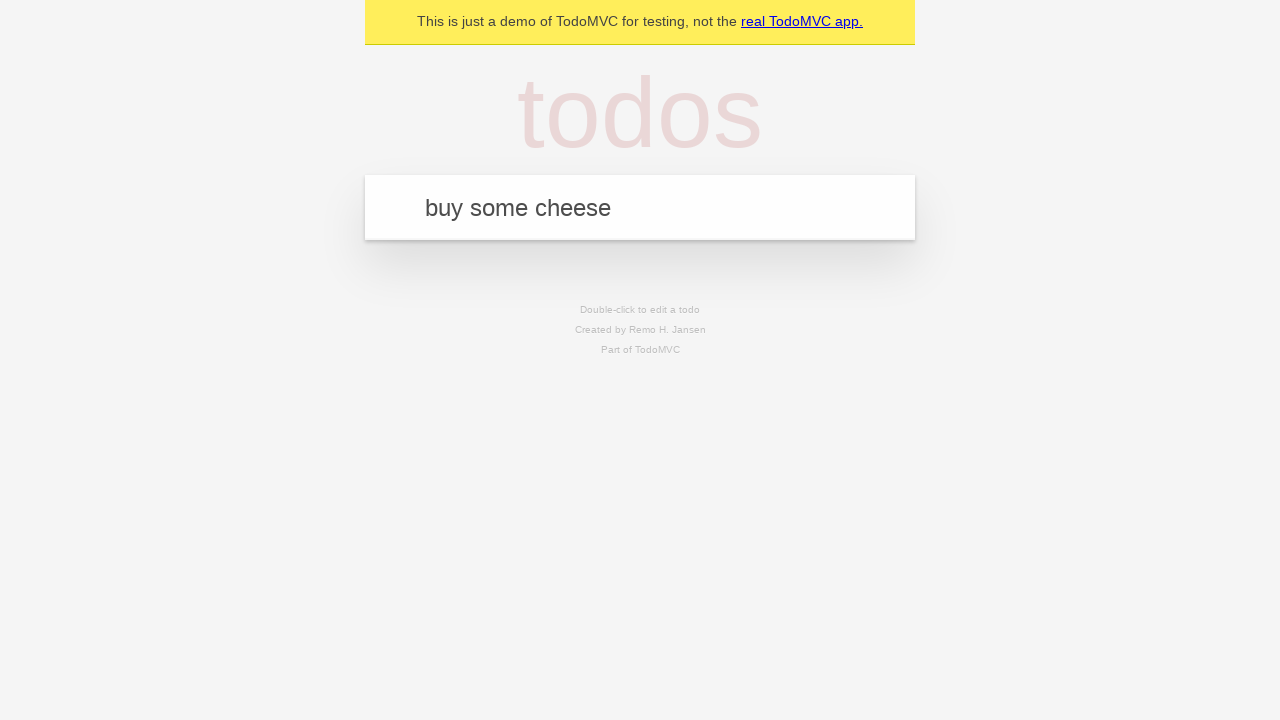

Pressed Enter to create todo 'buy some cheese' on internal:attr=[placeholder="What needs to be done?"i]
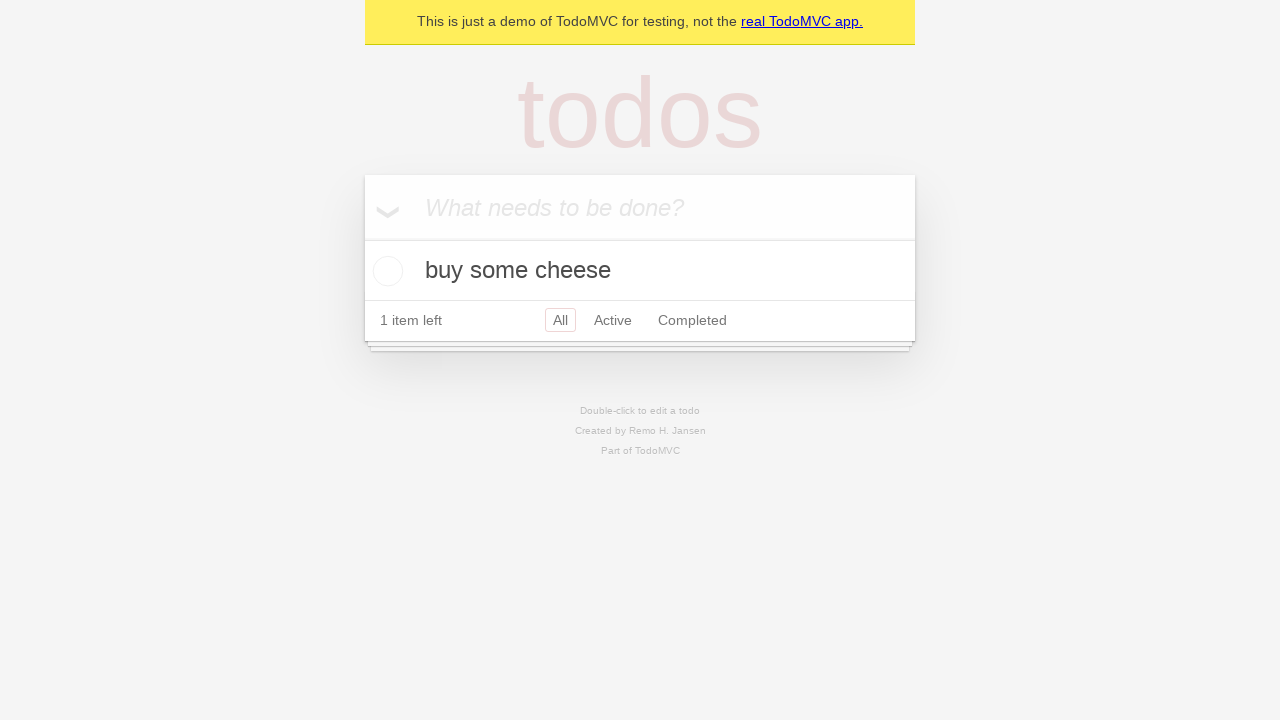

Filled todo input with 'feed the cat' on internal:attr=[placeholder="What needs to be done?"i]
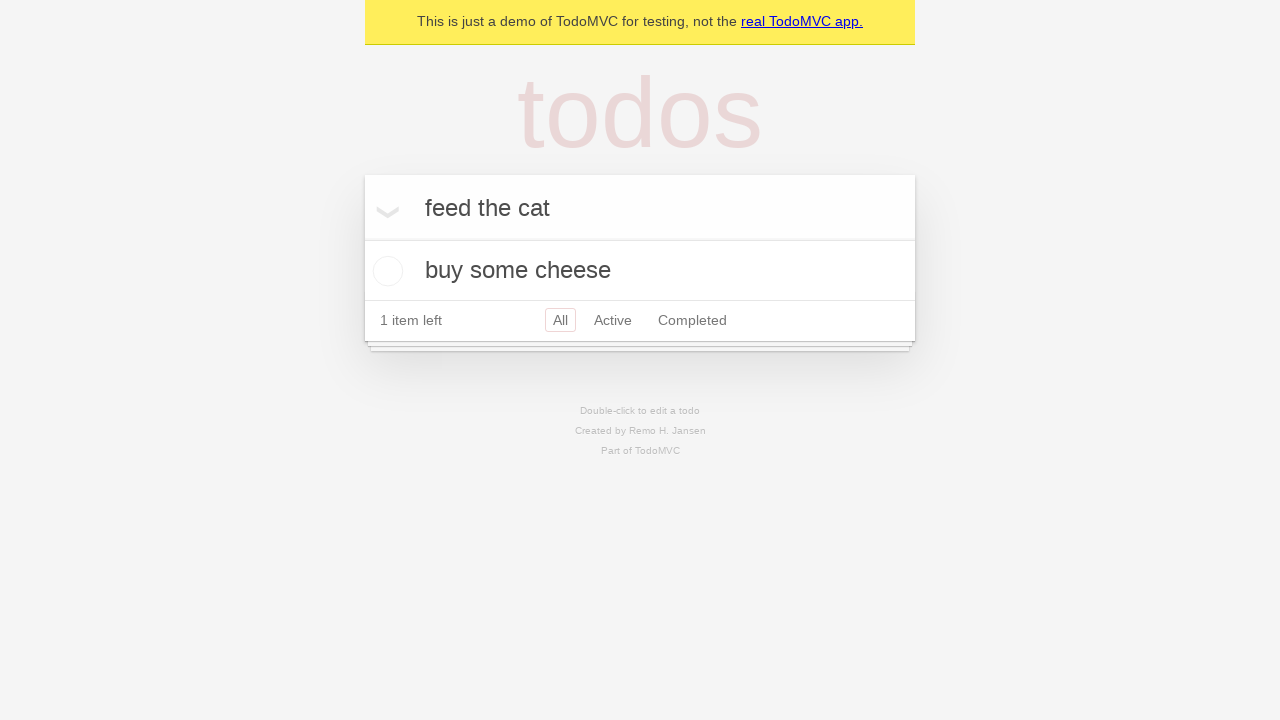

Pressed Enter to create todo 'feed the cat' on internal:attr=[placeholder="What needs to be done?"i]
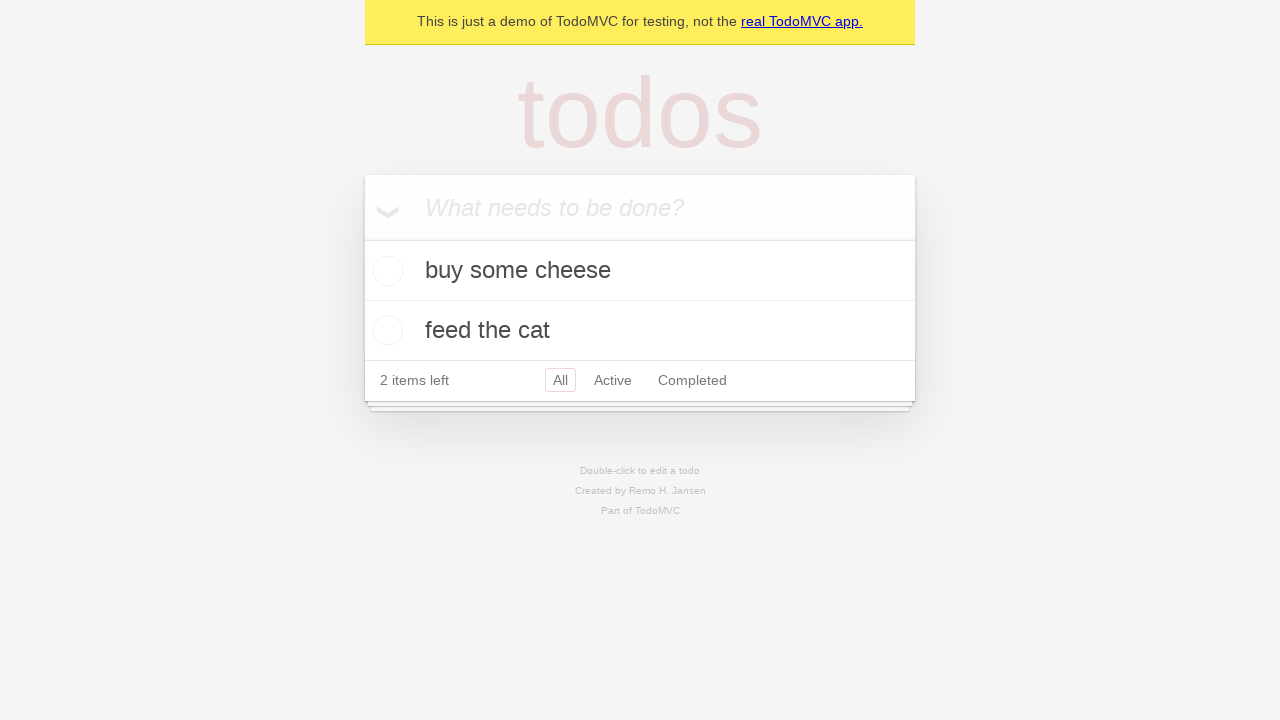

Filled todo input with 'book a doctors appointment' on internal:attr=[placeholder="What needs to be done?"i]
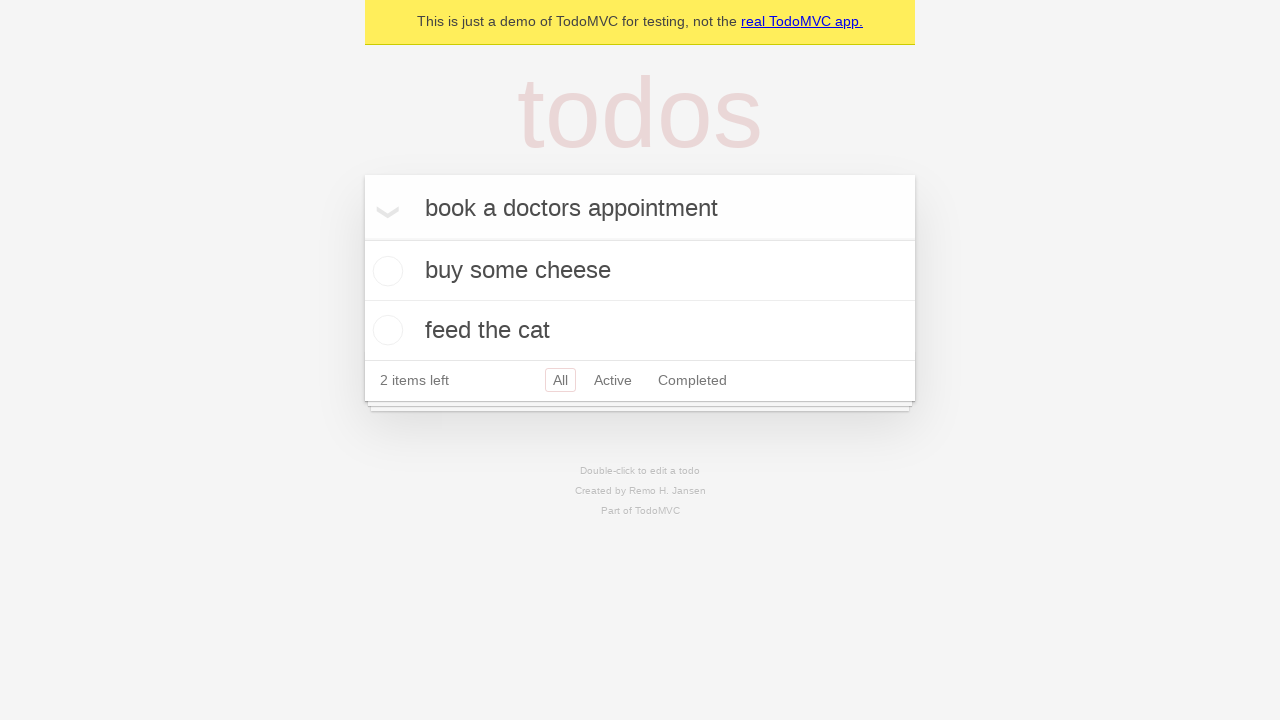

Pressed Enter to create todo 'book a doctors appointment' on internal:attr=[placeholder="What needs to be done?"i]
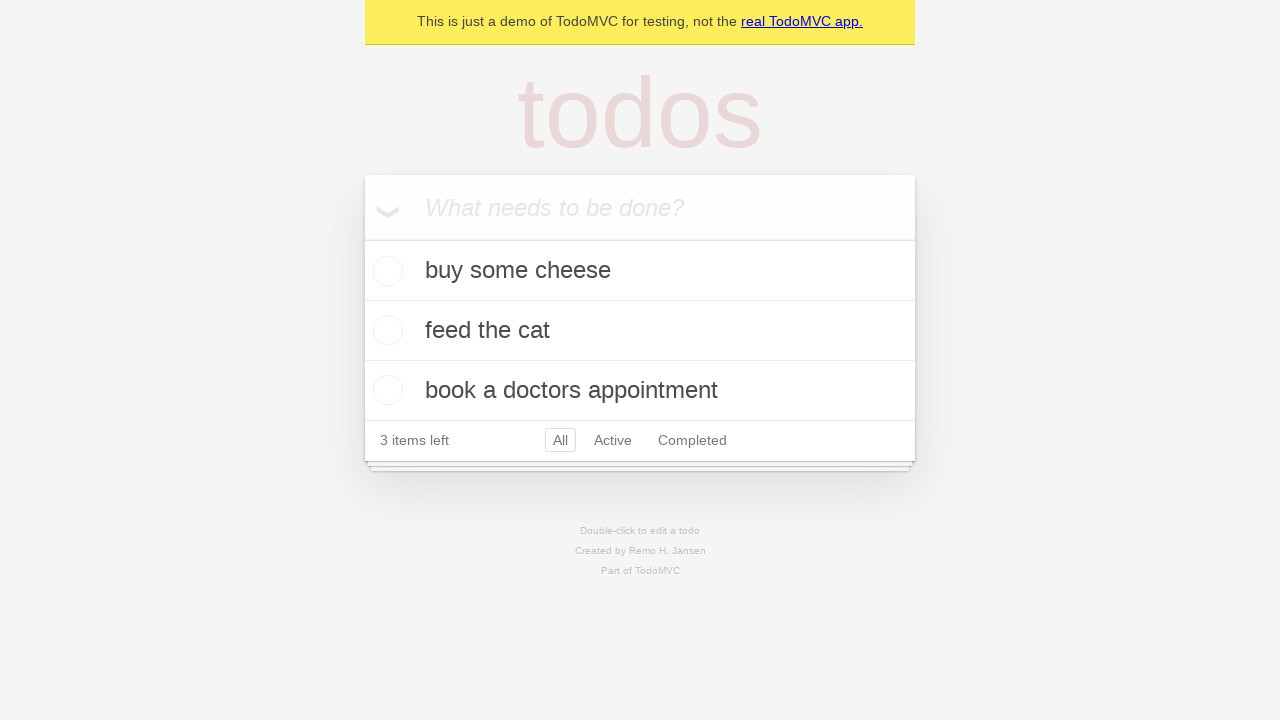

Marked first todo item as complete at (385, 271) on .todo-list li .toggle >> nth=0
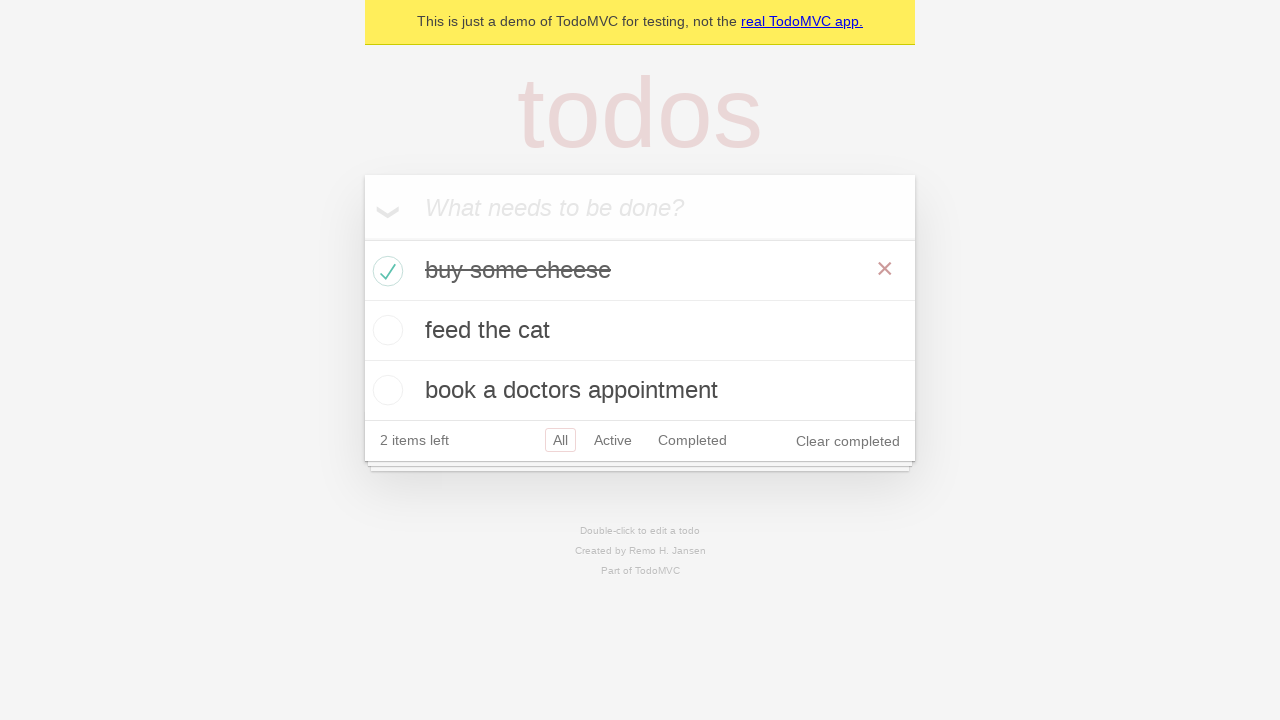

Clear completed button appeared after marking item complete
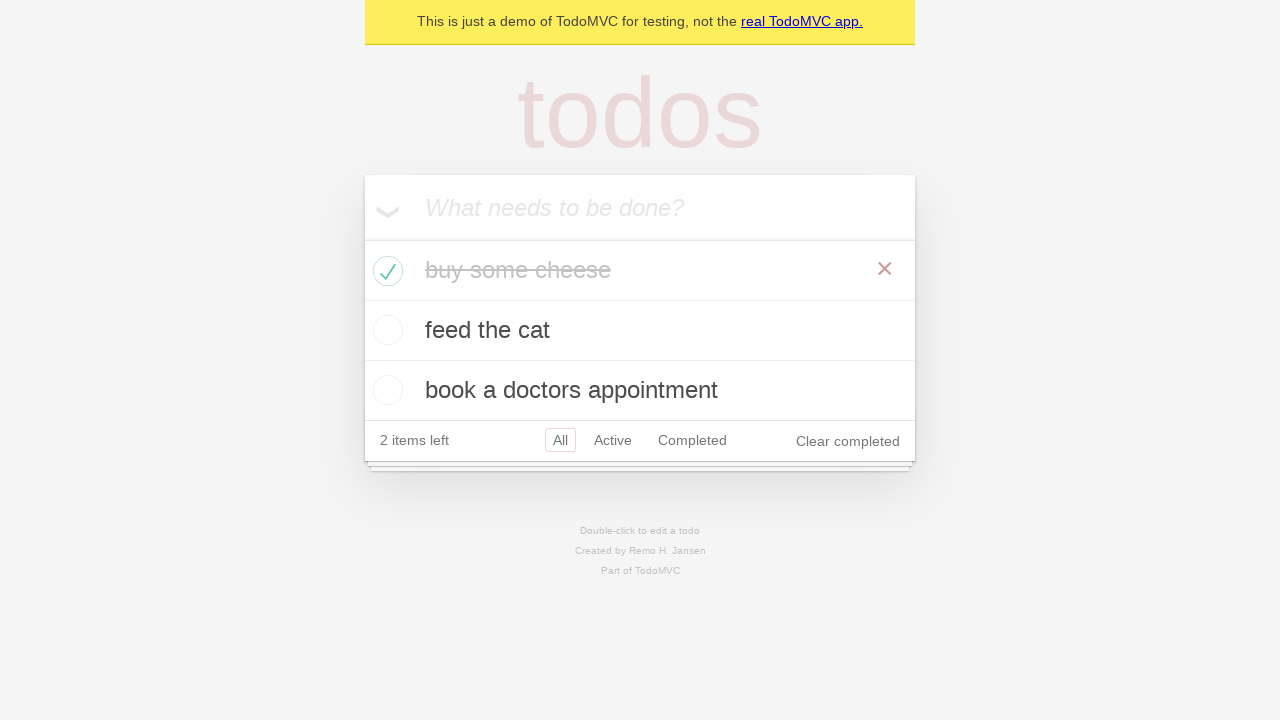

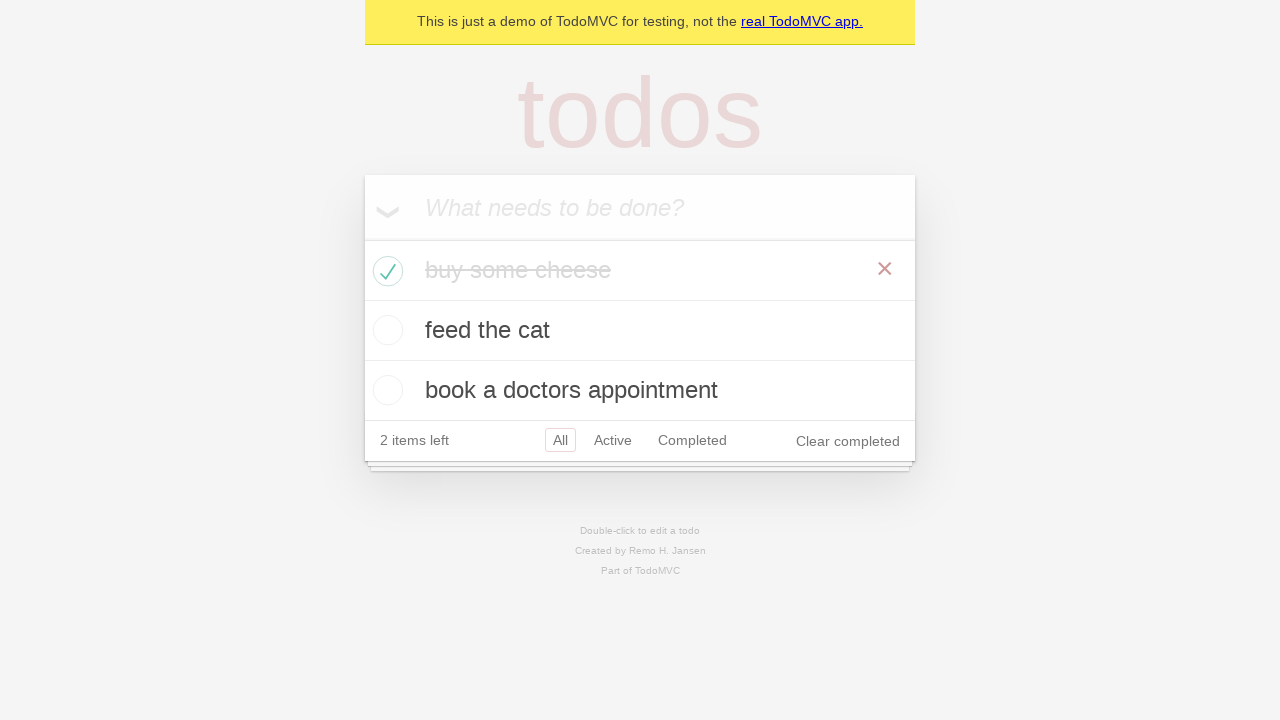